Creates todo items, edits one with empty text, and verifies the item is removed

Starting URL: https://demo.playwright.dev/todomvc

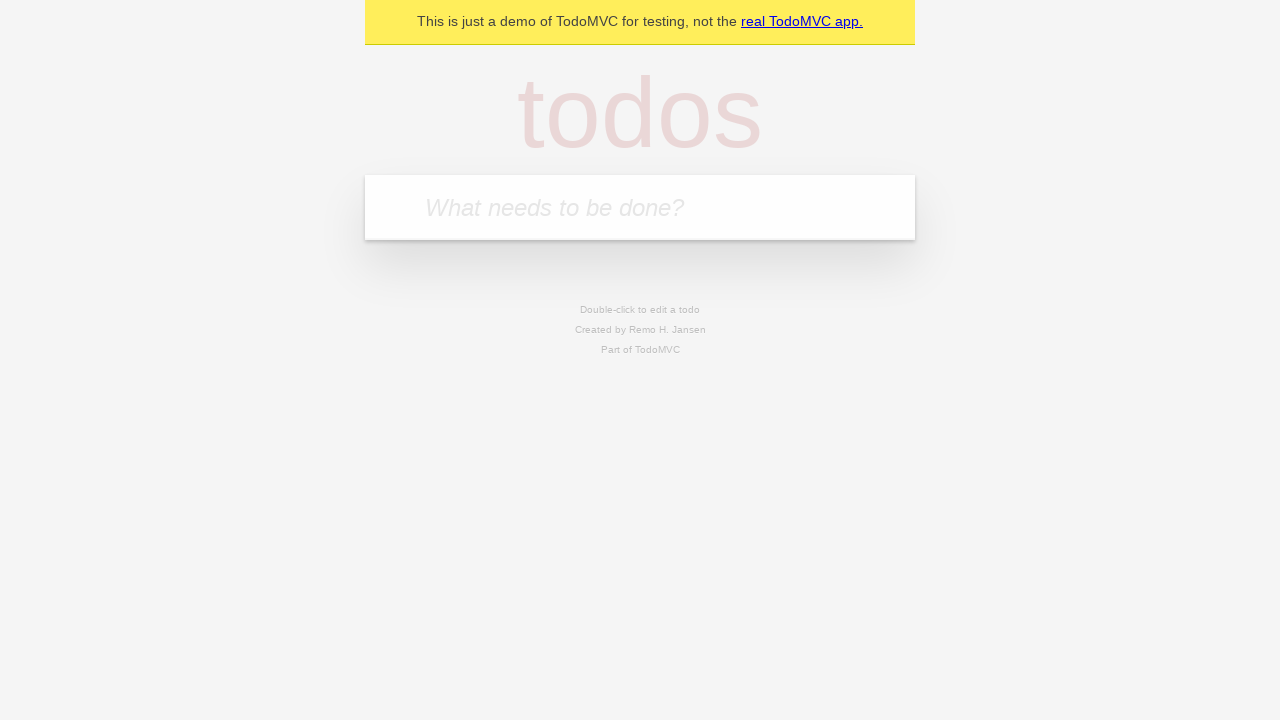

Filled first todo item with 'buy some cheese' on .new-todo
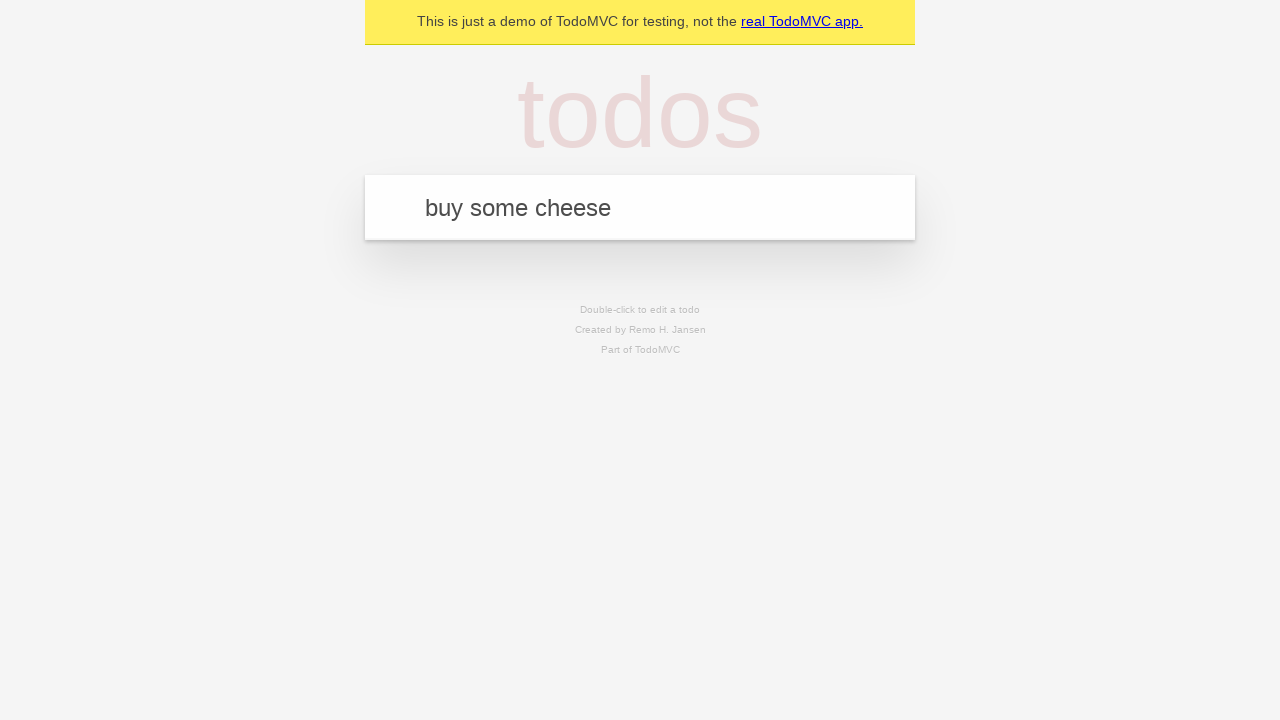

Pressed Enter to create first todo item on .new-todo
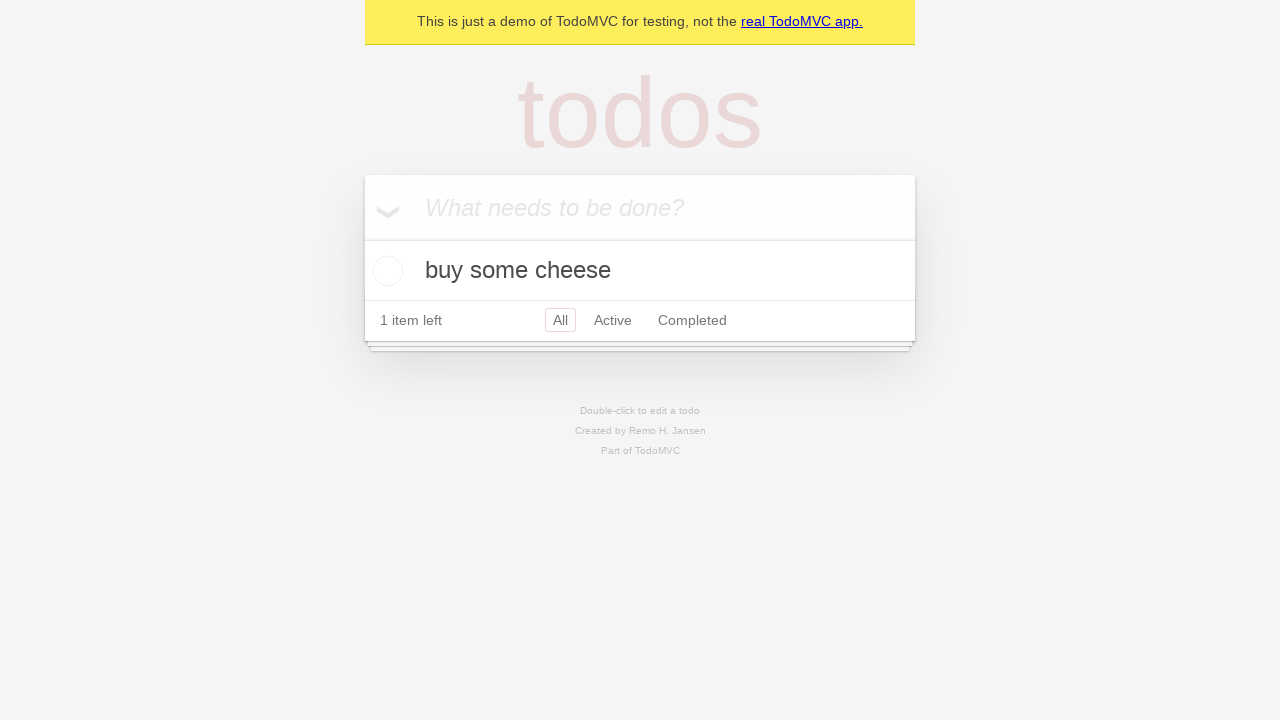

Filled second todo item with 'feed the cat' on .new-todo
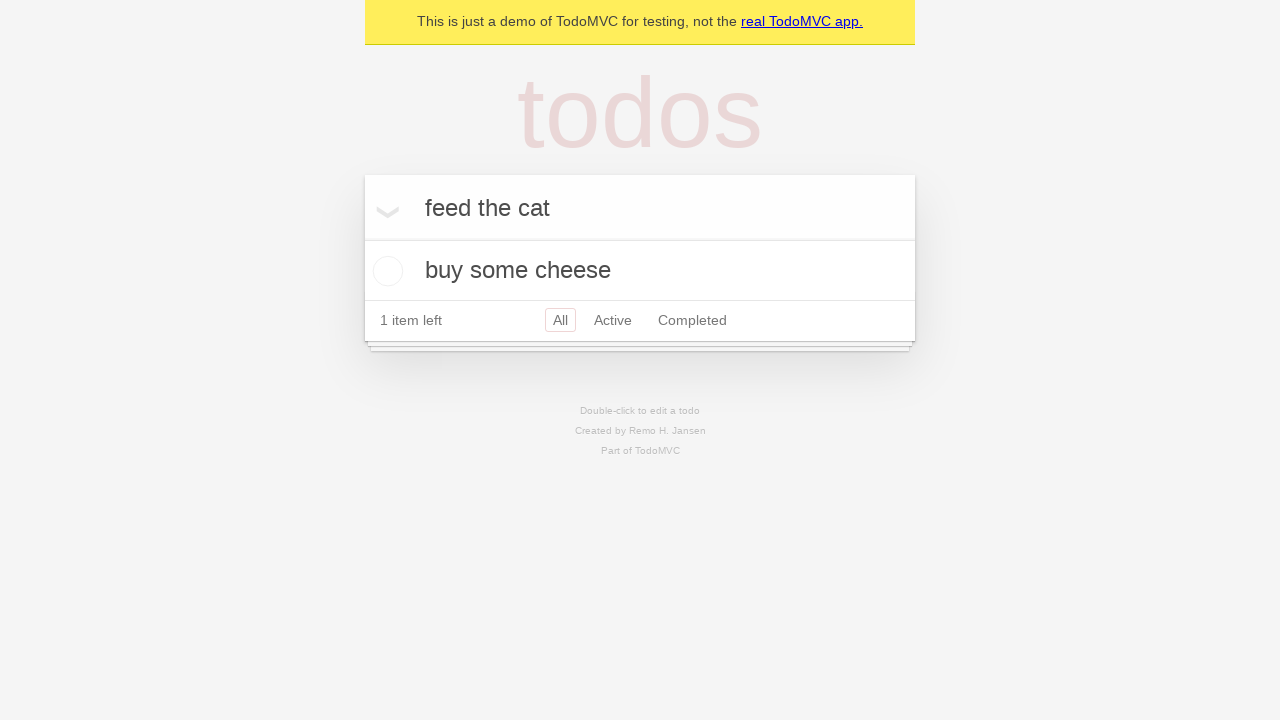

Pressed Enter to create second todo item on .new-todo
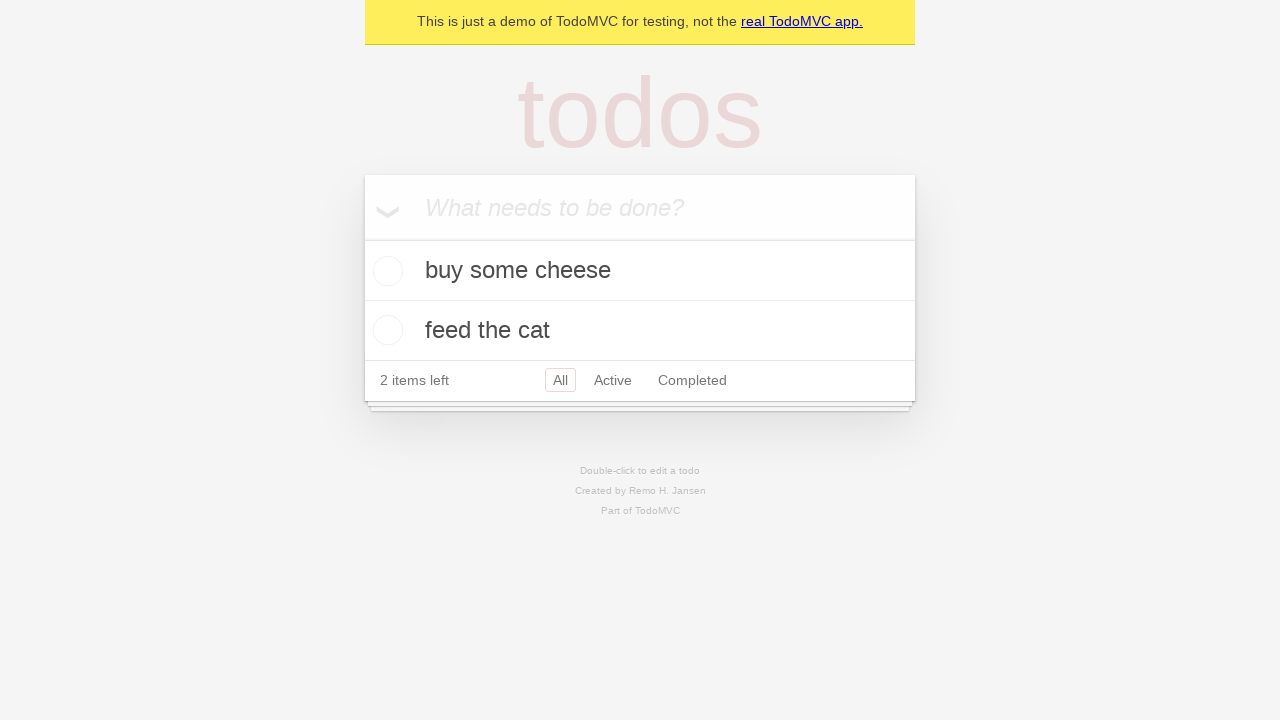

Filled third todo item with 'book a doctors appointment' on .new-todo
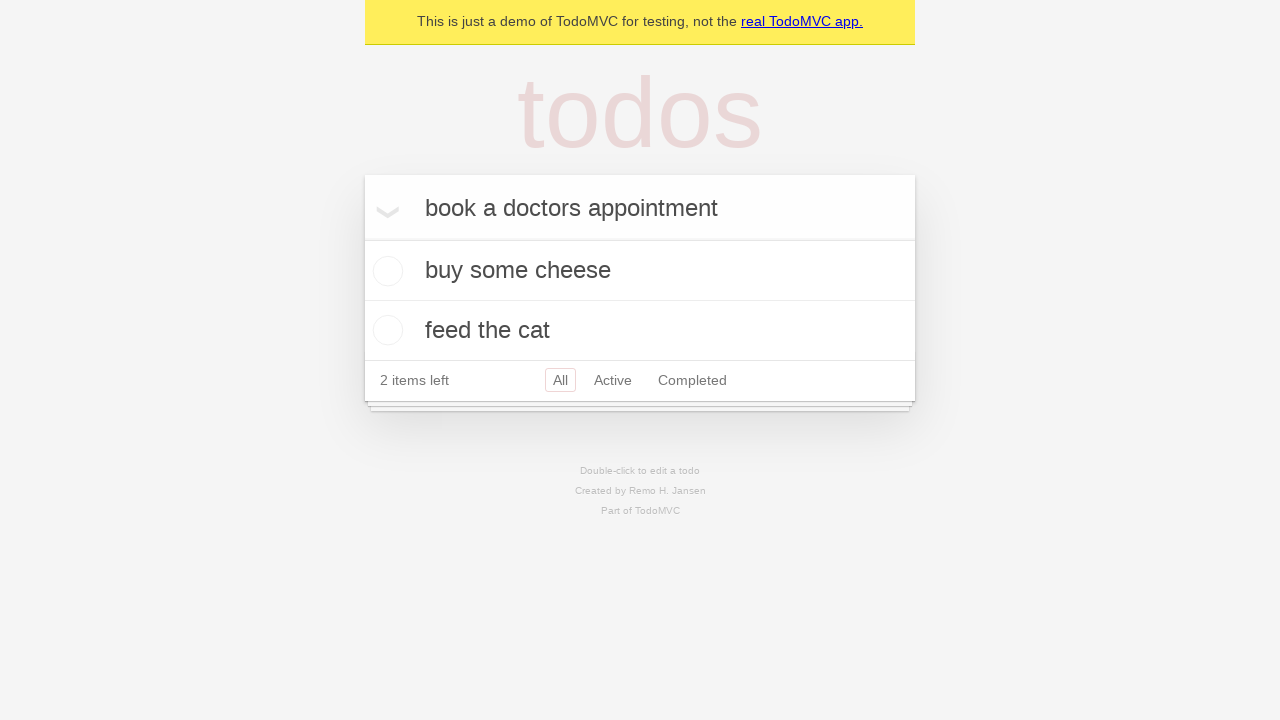

Pressed Enter to create third todo item on .new-todo
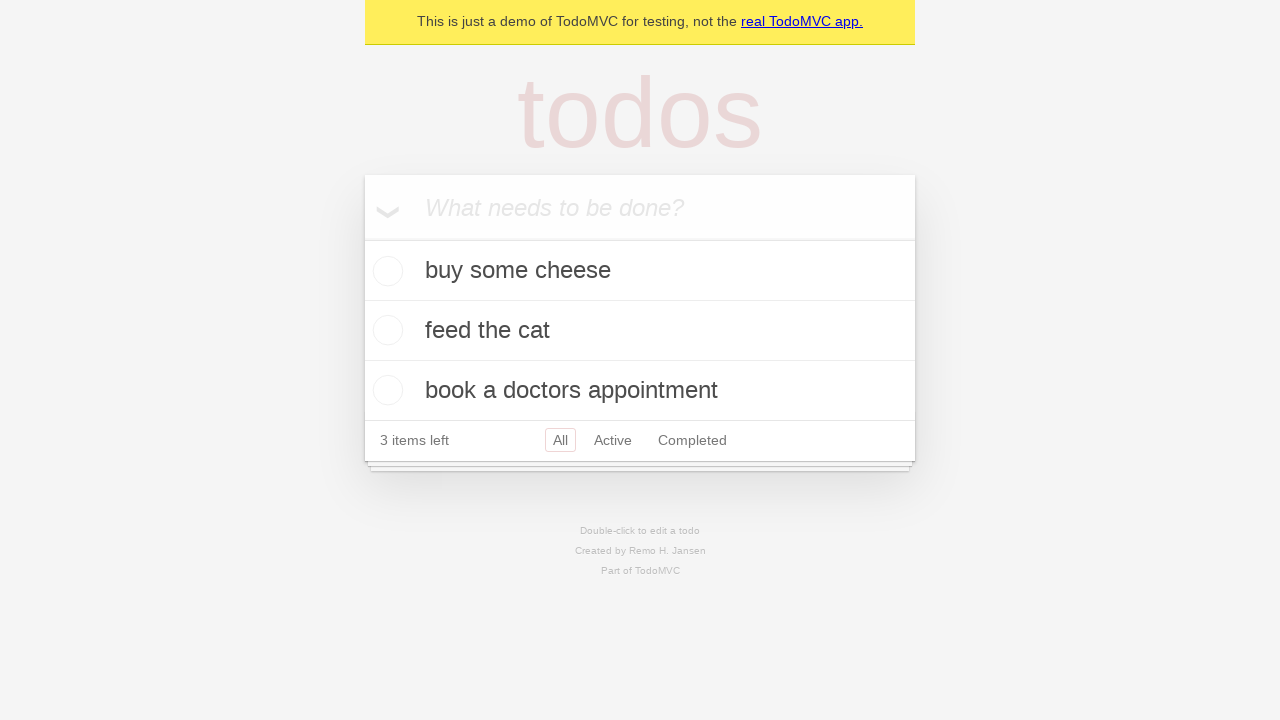

Retrieved all todo list items
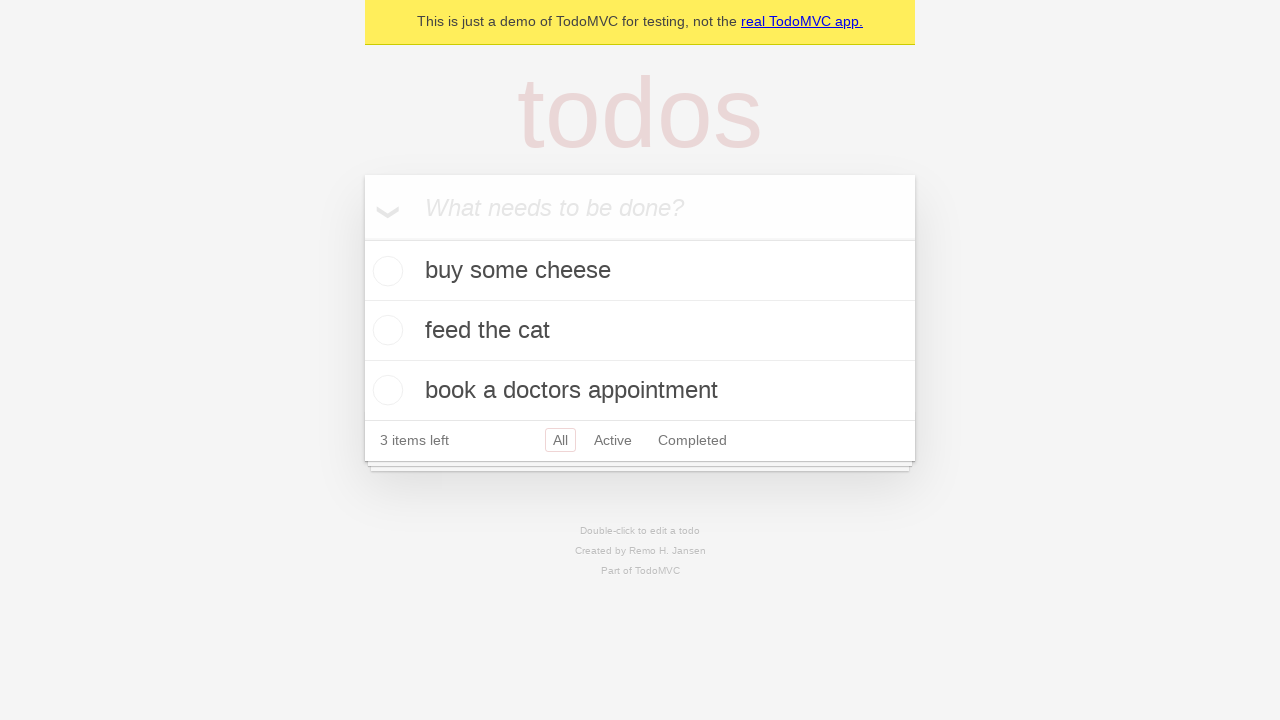

Double-clicked second todo item to enter edit mode at (640, 331) on .todo-list li >> nth=1
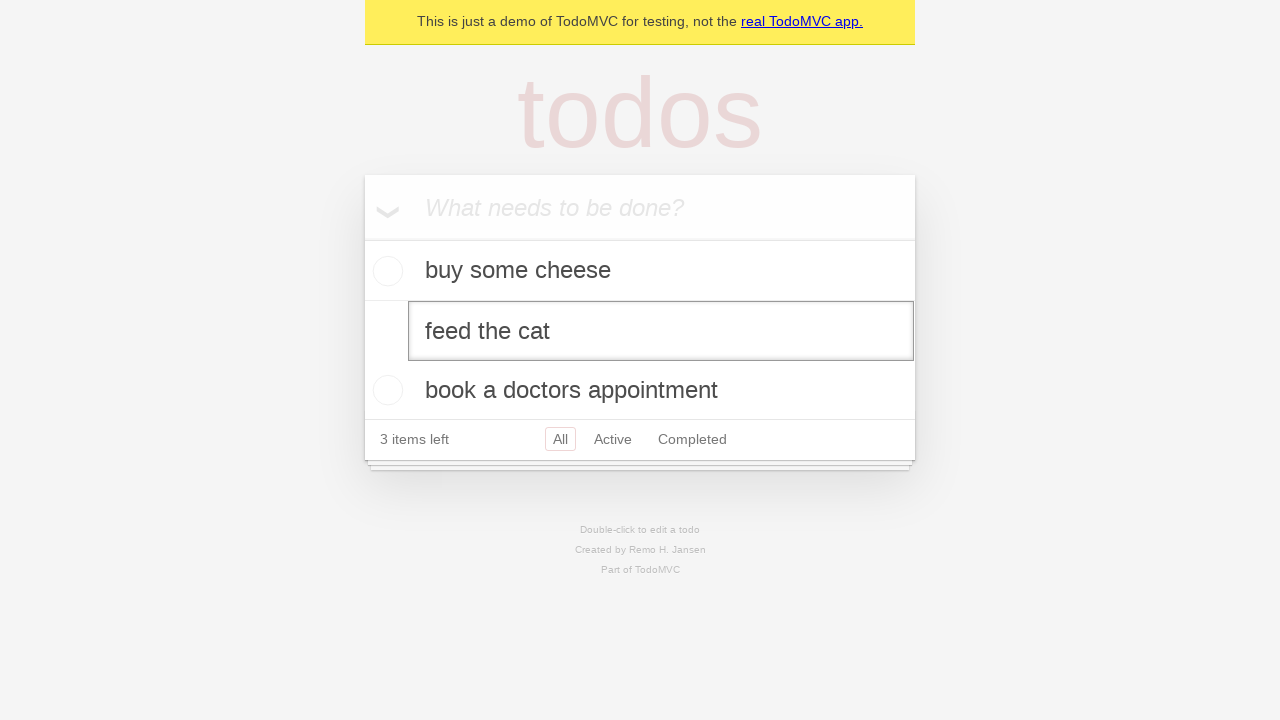

Cleared the edit field for second todo item on .todo-list li >> nth=1 >> .edit
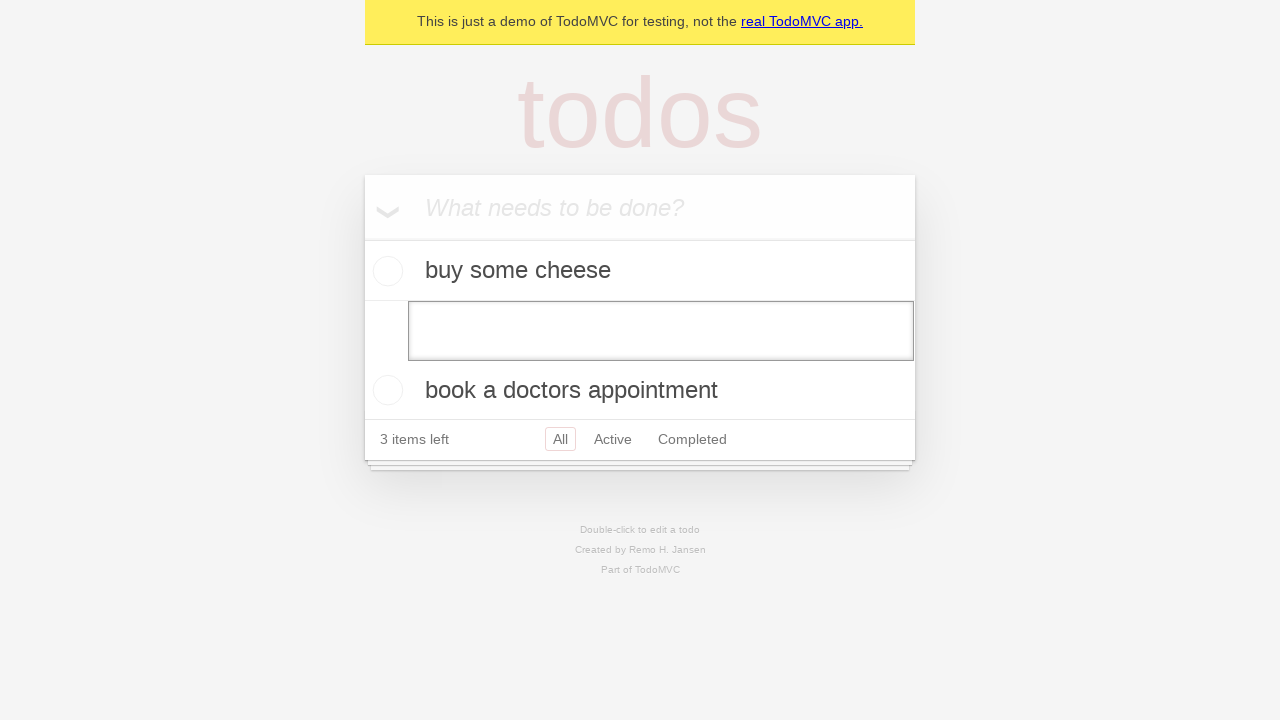

Pressed Enter to confirm empty text and remove the item on .todo-list li >> nth=1 >> .edit
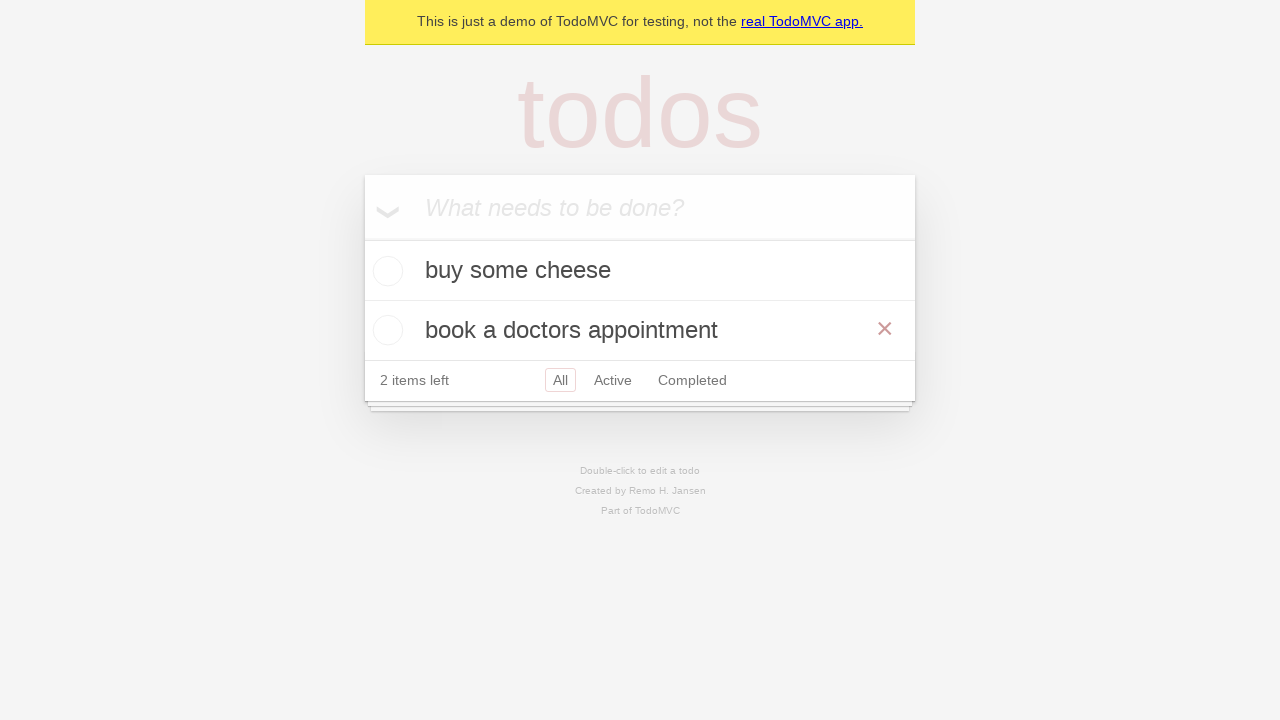

Verified remaining todo list items are present after deletion
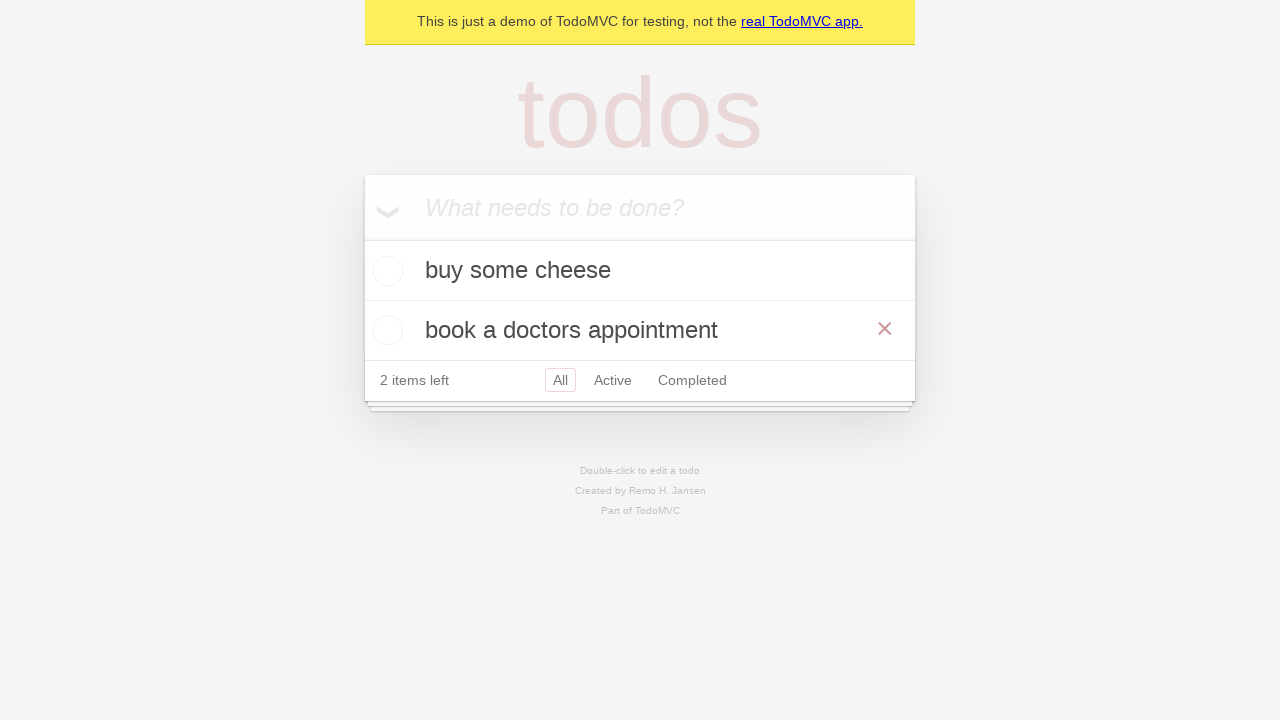

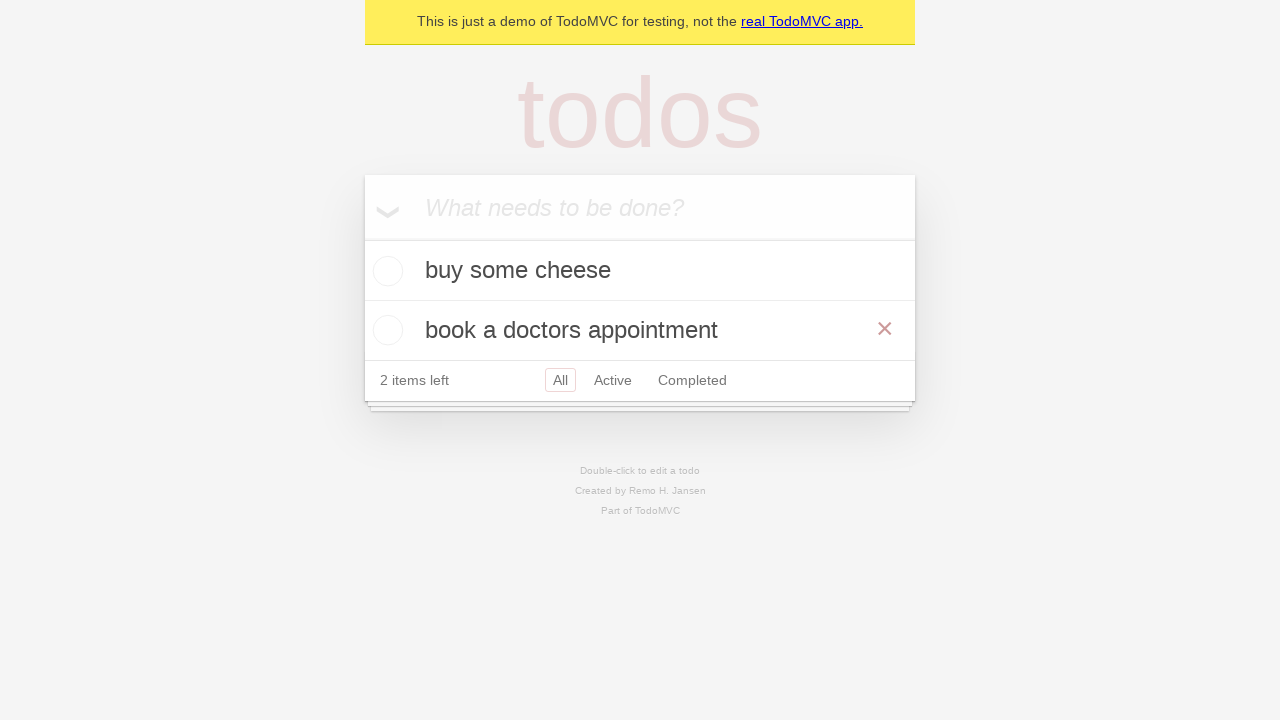